Navigates to ICICI Prudential Life Insurance website and clicks on the Plans menu item

Starting URL: https://www.iciciprulife.com/

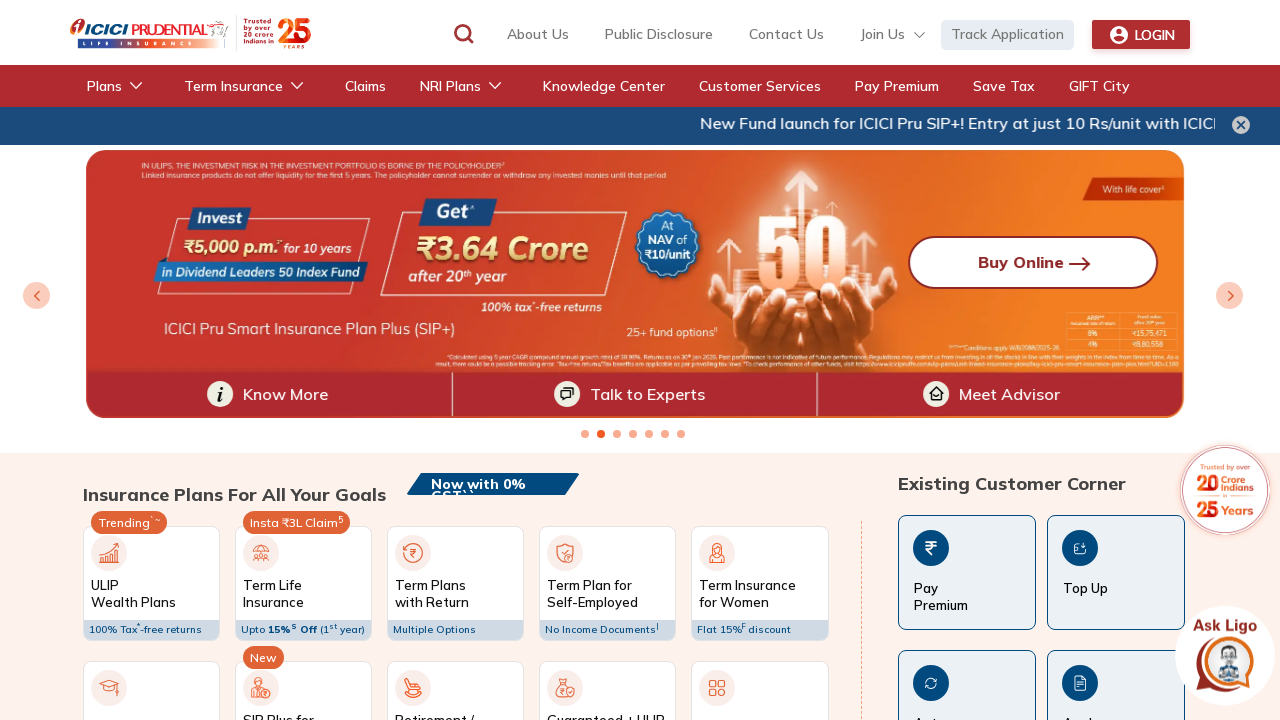

Waited for ICICI Prudential Life Insurance website to fully load
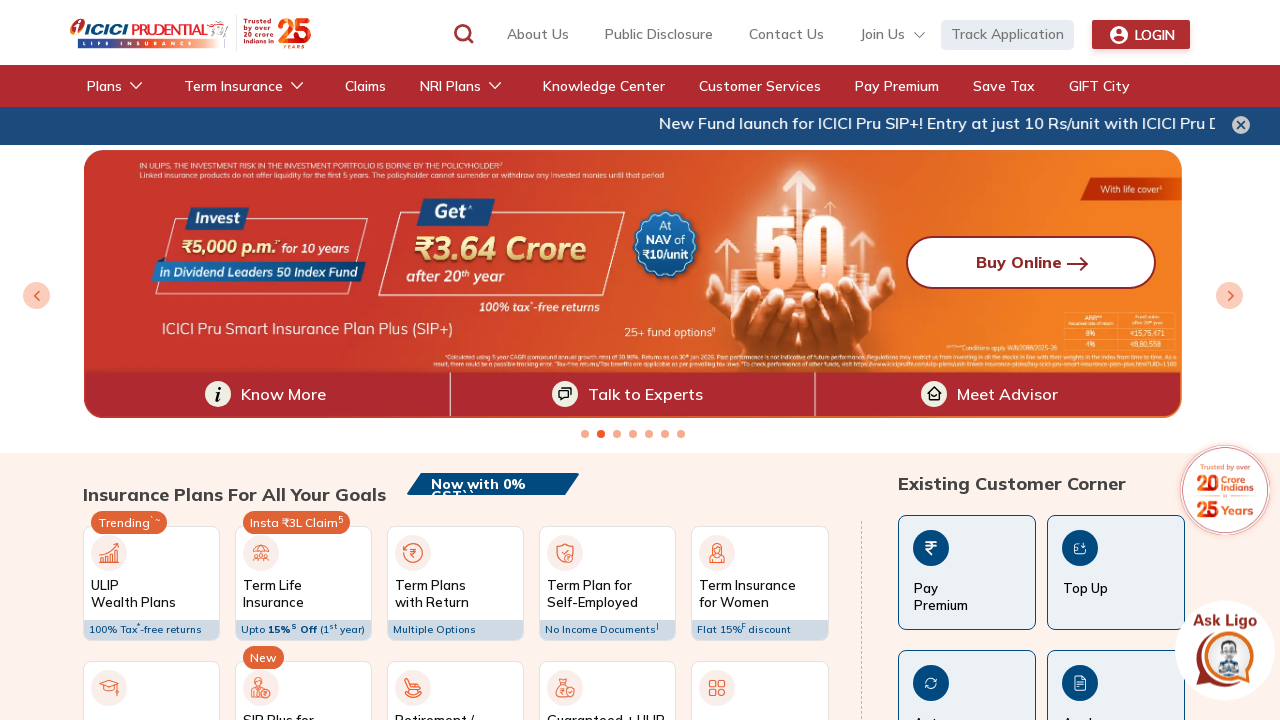

Clicked on Plans menu item at (104, 86) on xpath=//*[text()='Plans']
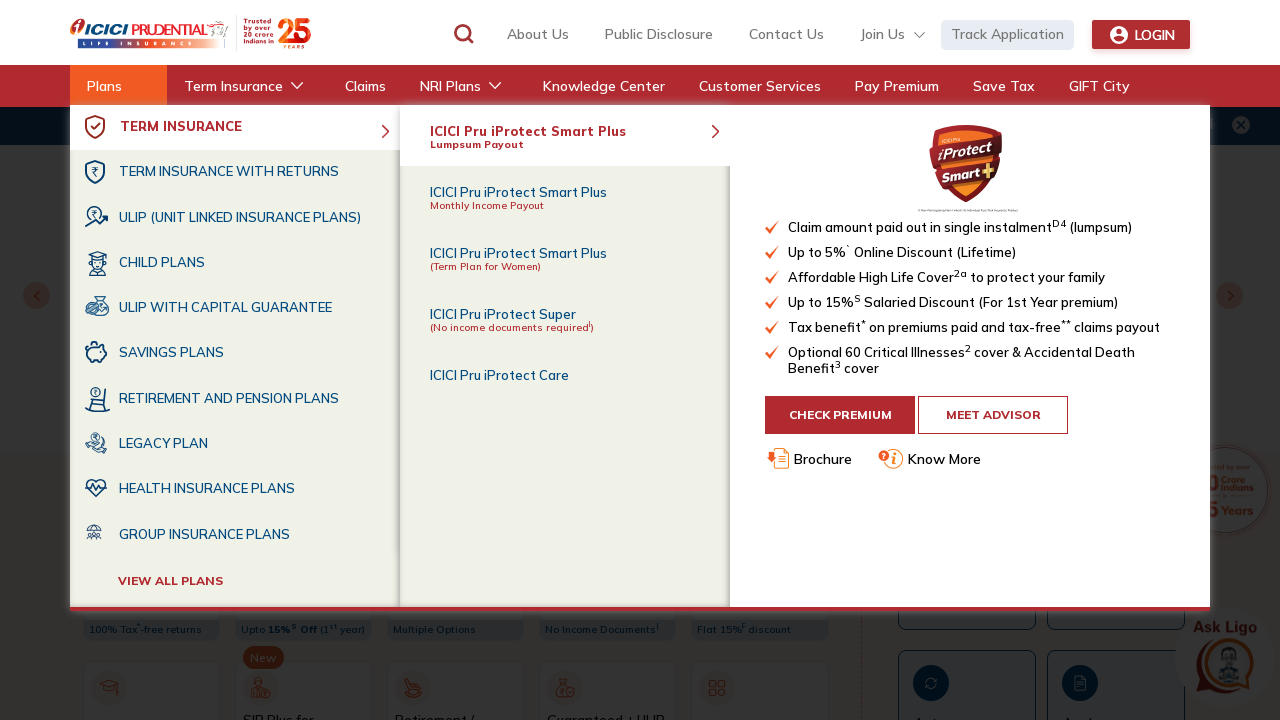

Waited for Plans page content to fully load
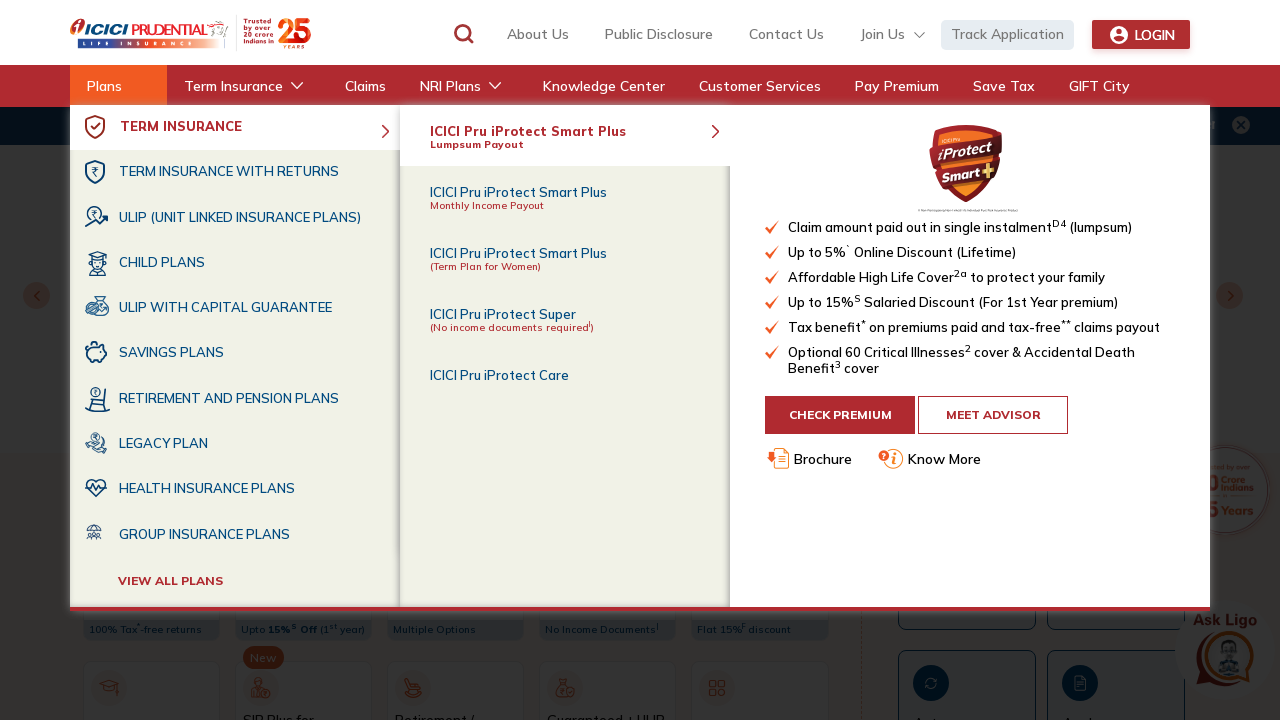

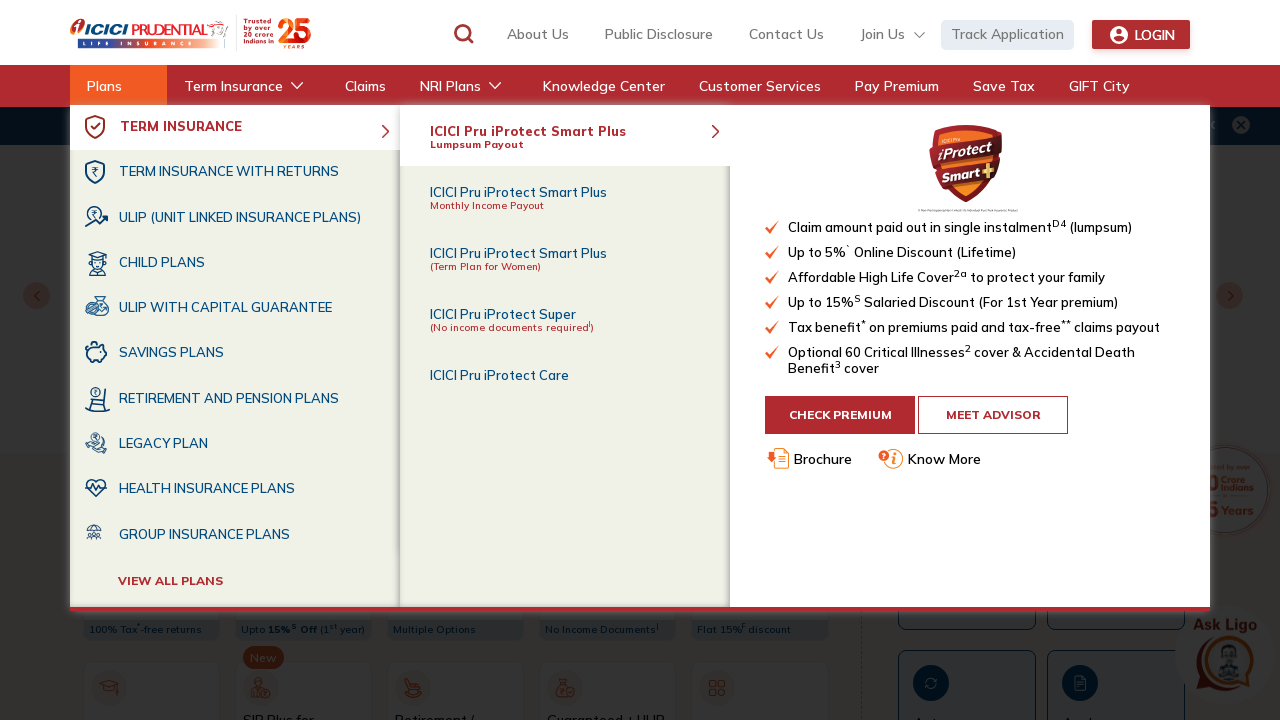